Tests single select dropdown functionality by selecting options using different methods: by visible text, by index, and by value

Starting URL: https://omayo.blogspot.com/

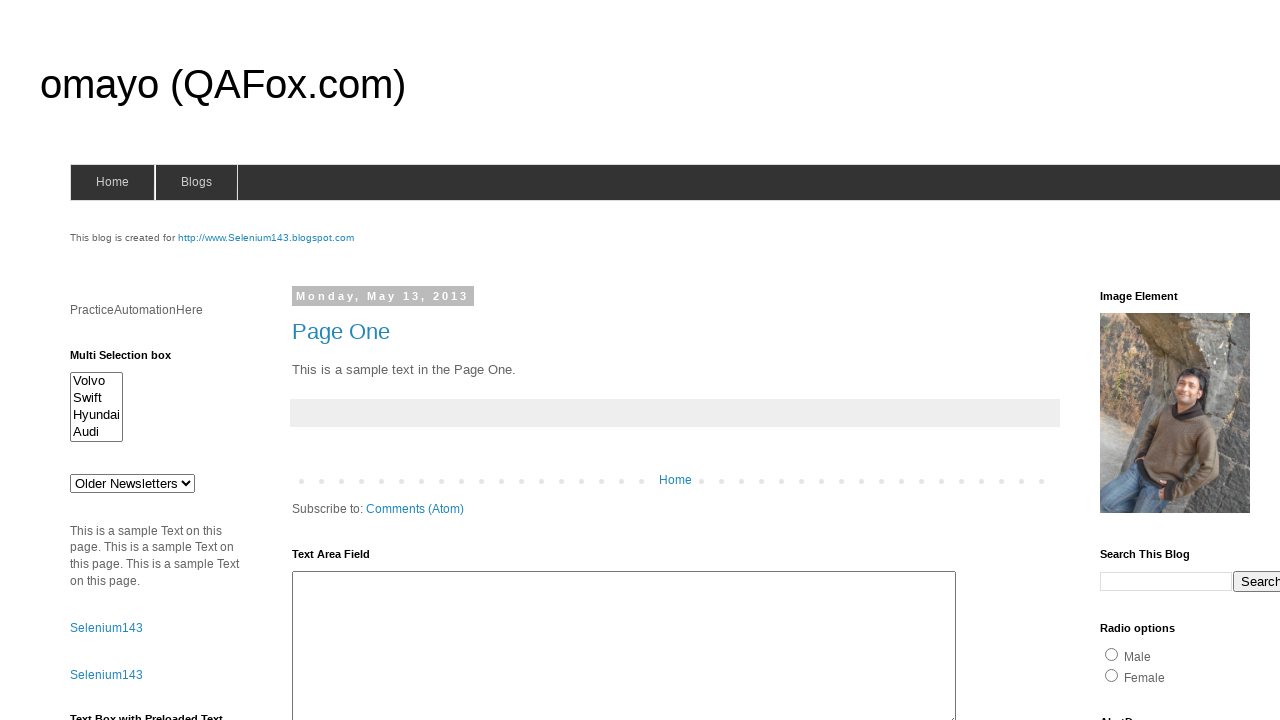

Located dropdown element with id 'drop1'
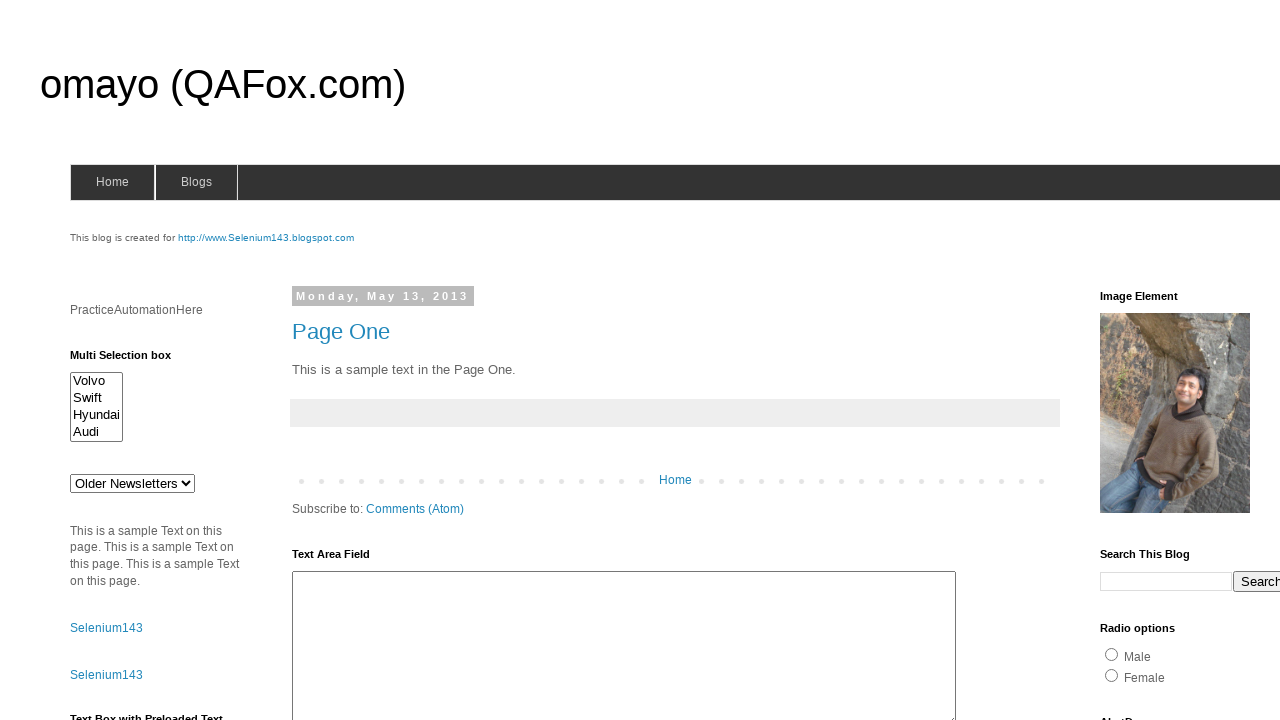

Selected 'doc 3' from dropdown by visible text on select#drop1
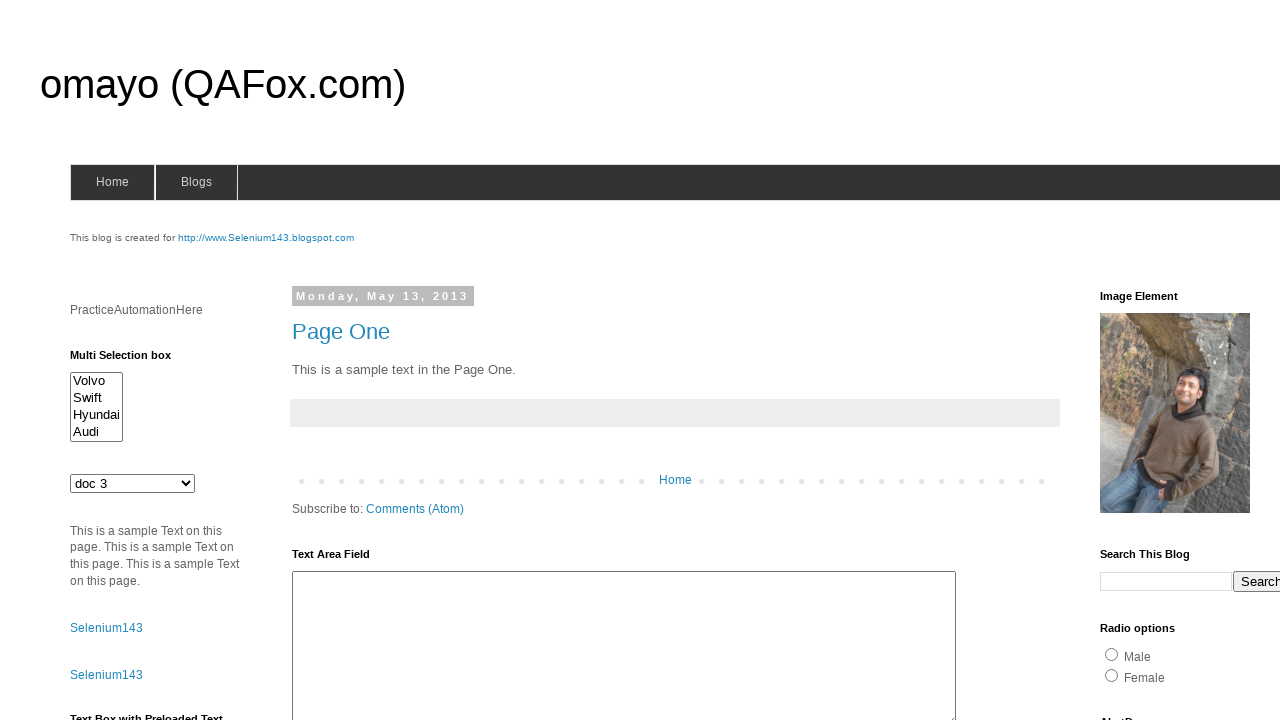

Waited 2 seconds for UI update
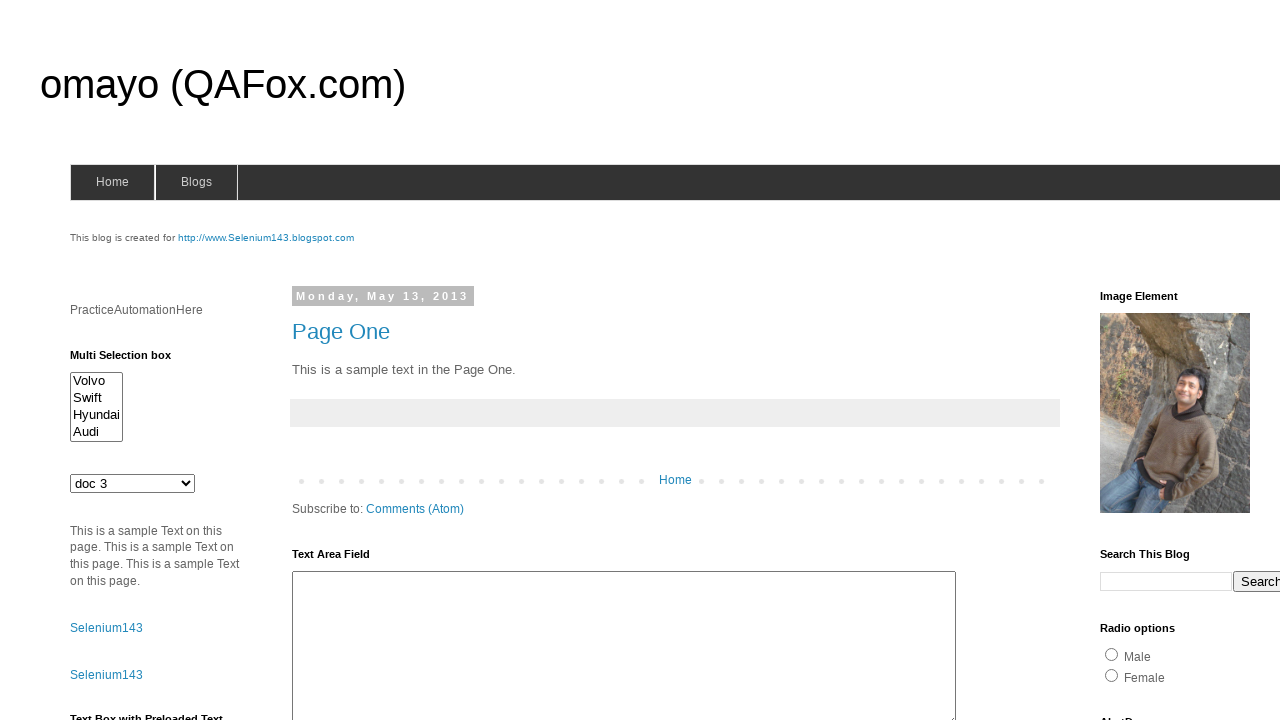

Selected dropdown option at index 0 (Older Newsletters) on select#drop1
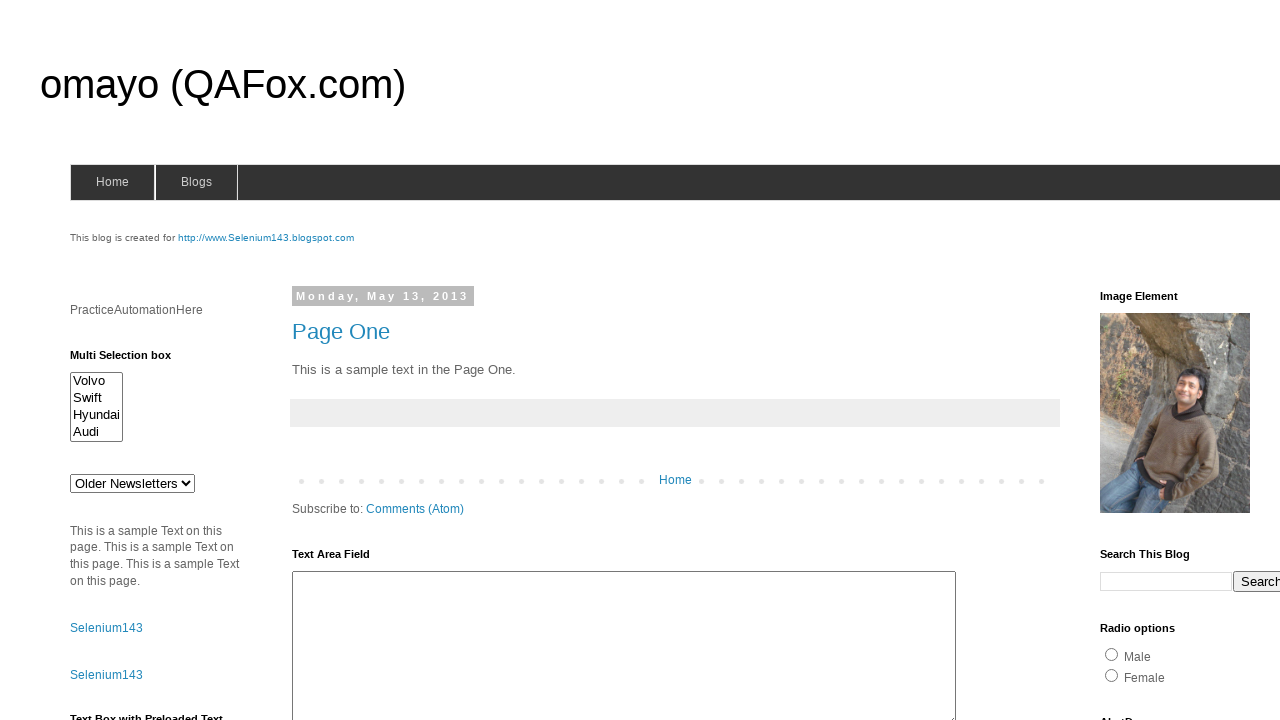

Waited 2 seconds for UI update
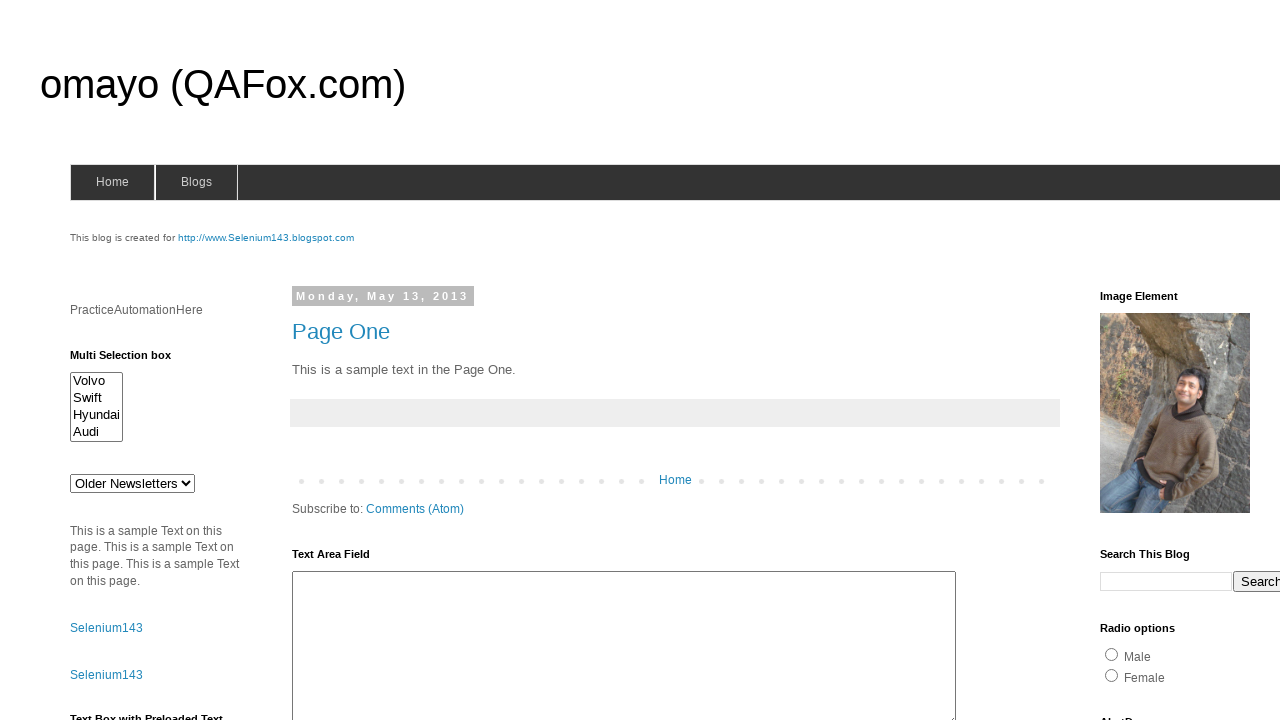

Selected dropdown option with value 'def' (doc 1) on select#drop1
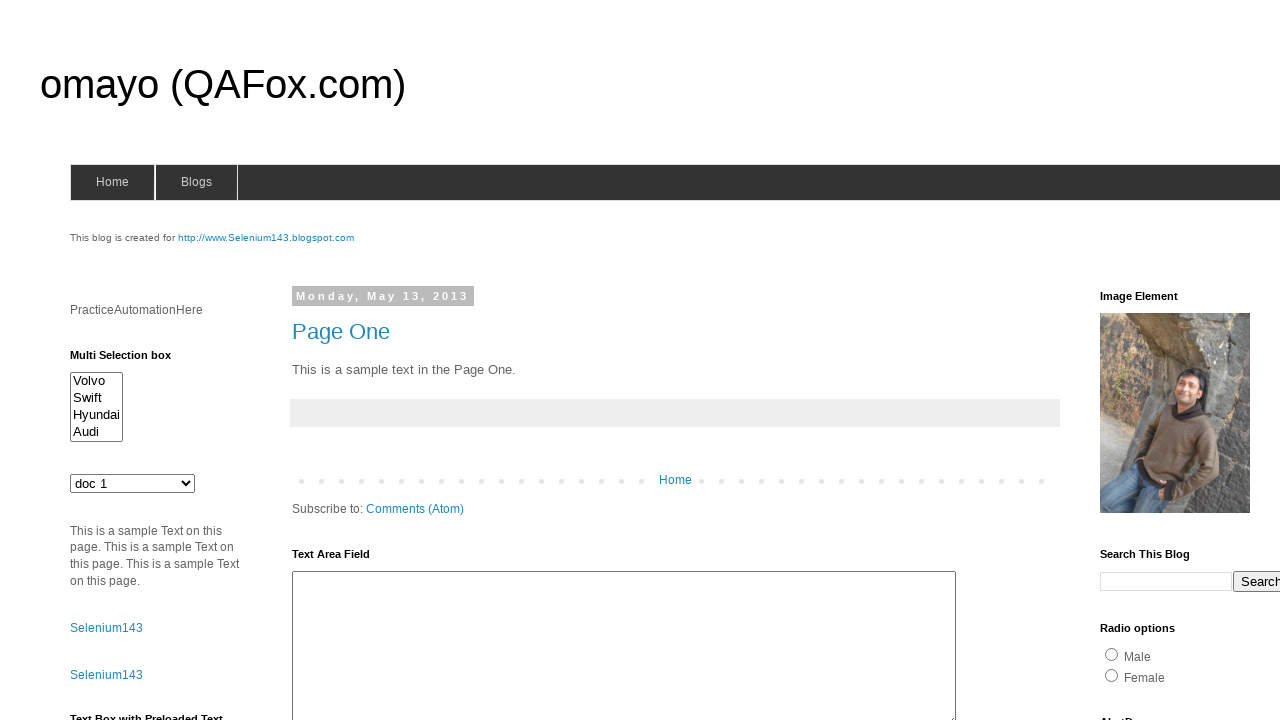

Waited 2 seconds for UI update
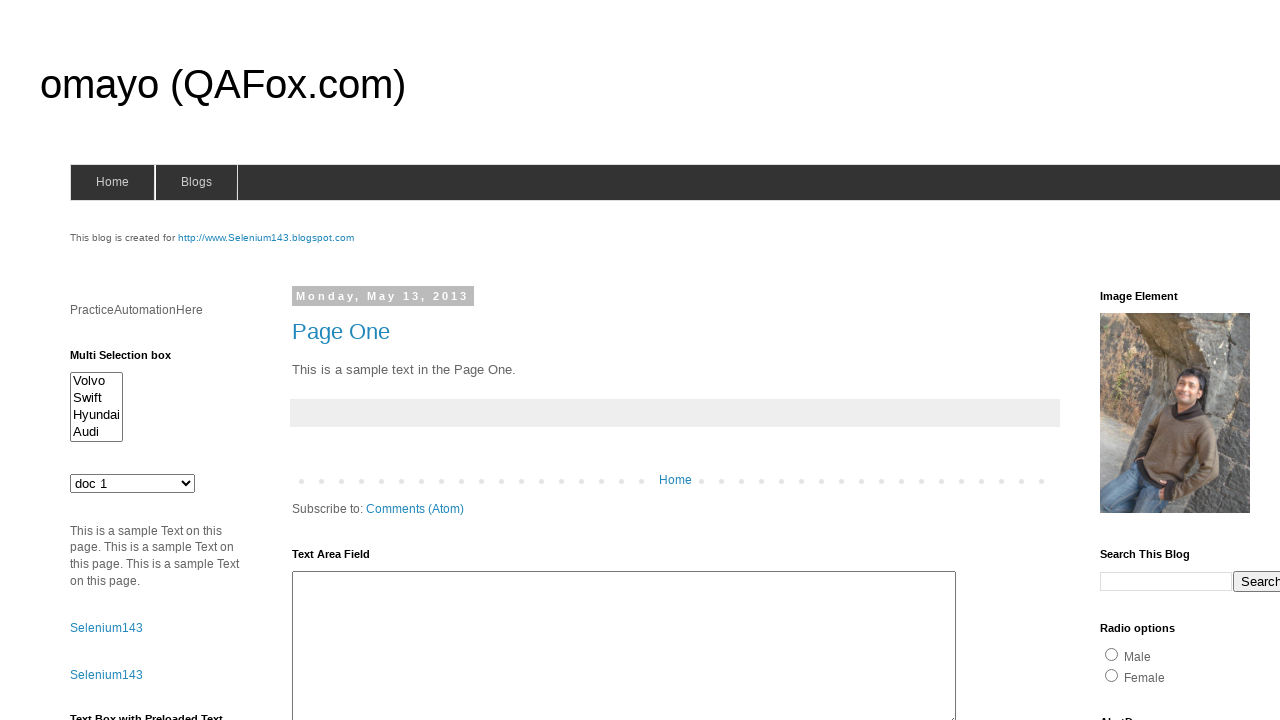

Selected 'doc 2' from dropdown by visible text on select#drop1
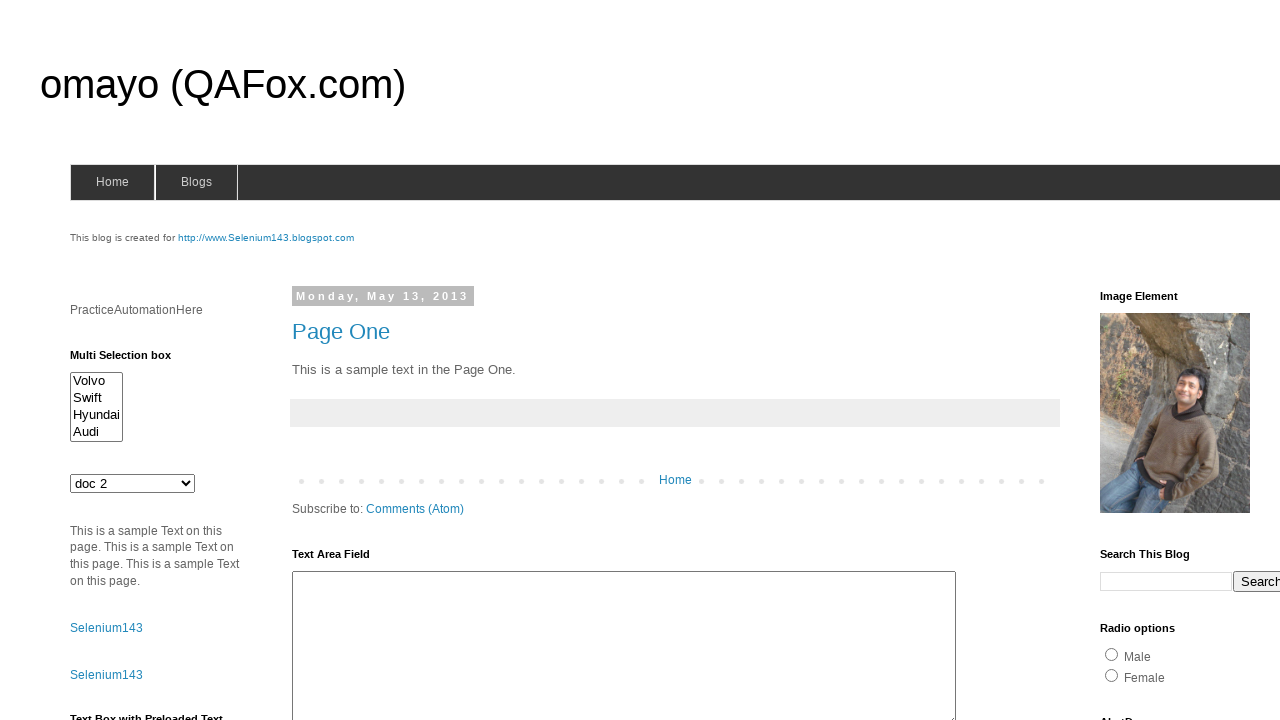

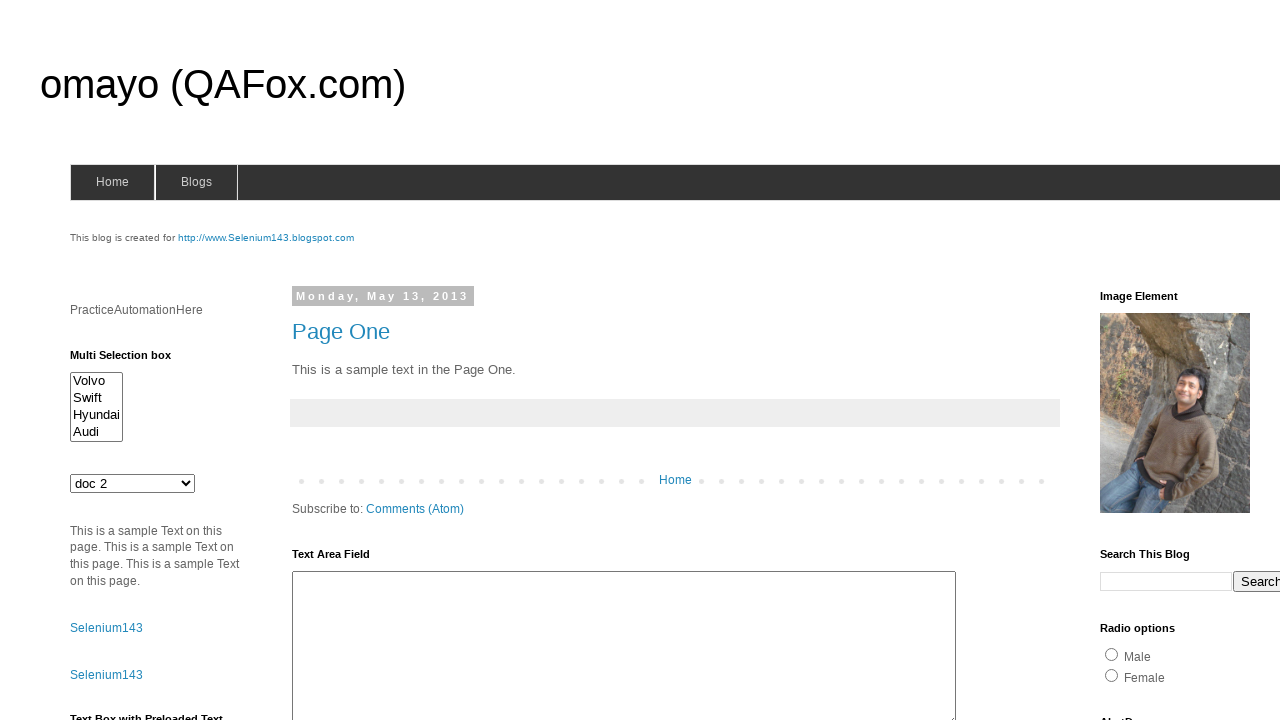